Navigates to the Queue practice questions page

Starting URL: https://dsportalapp.herokuapp.com/queue/

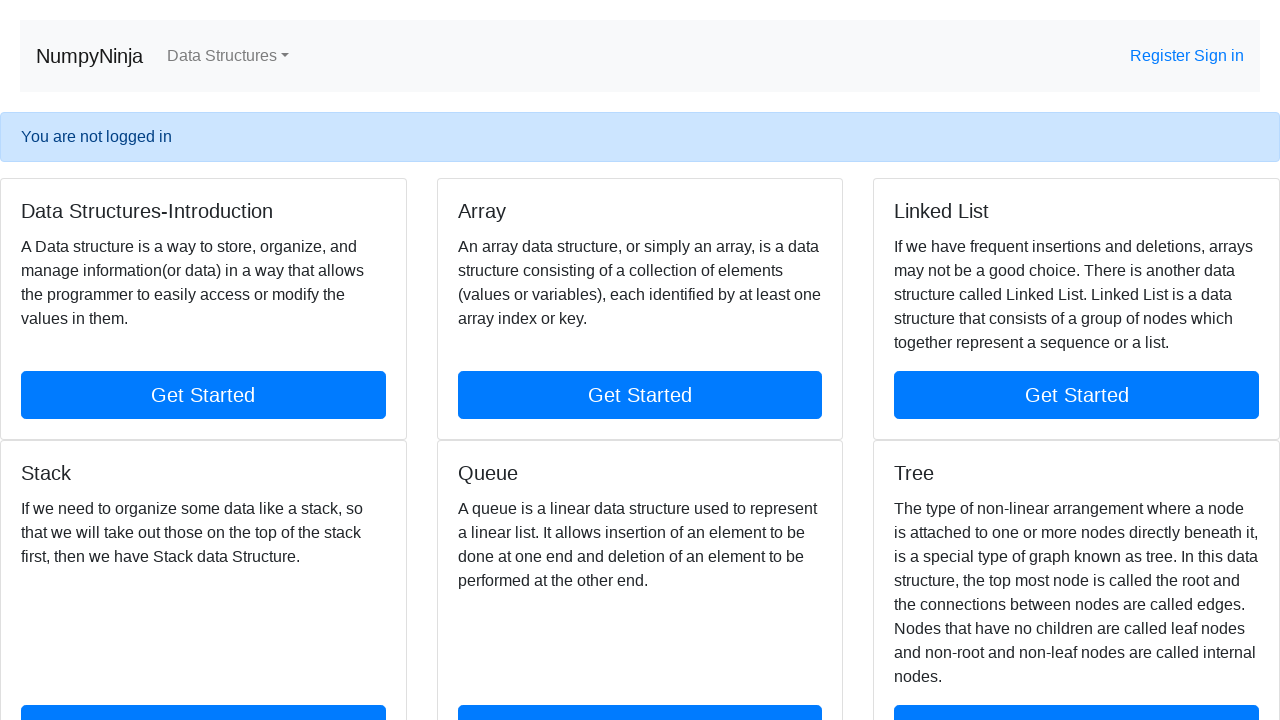

Navigated to Queue practice questions page
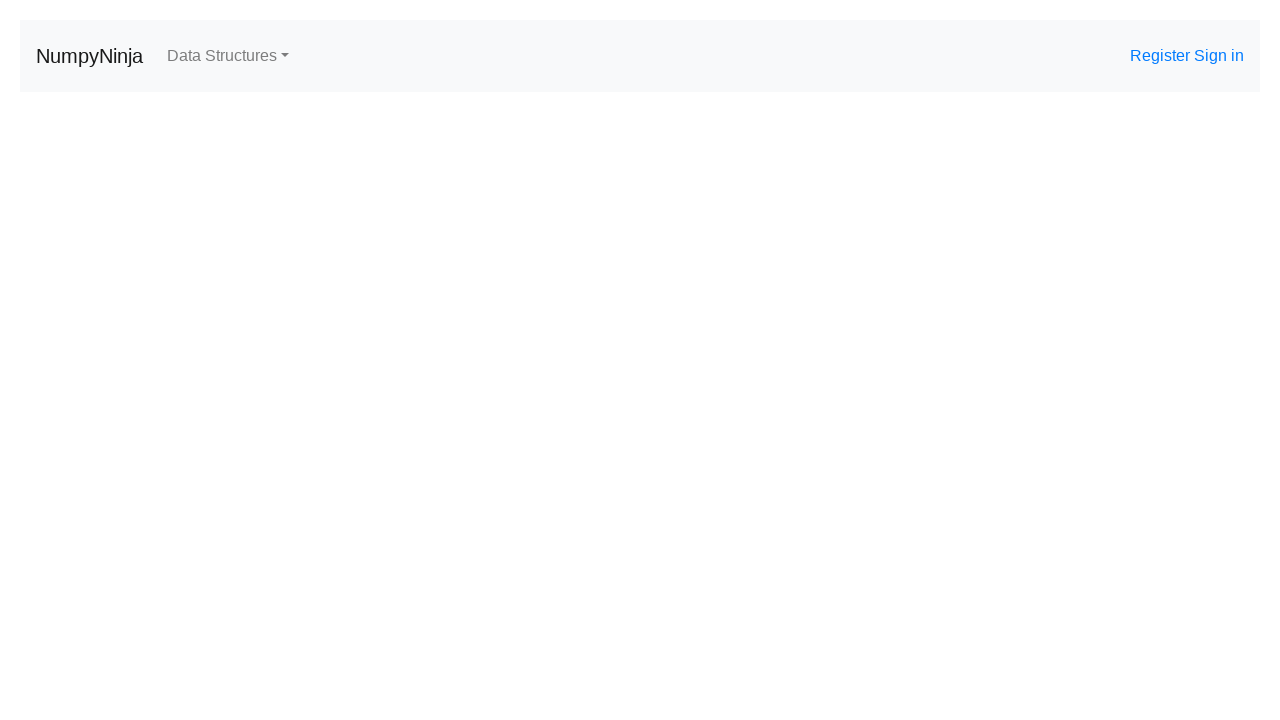

Waited for page DOM content to load
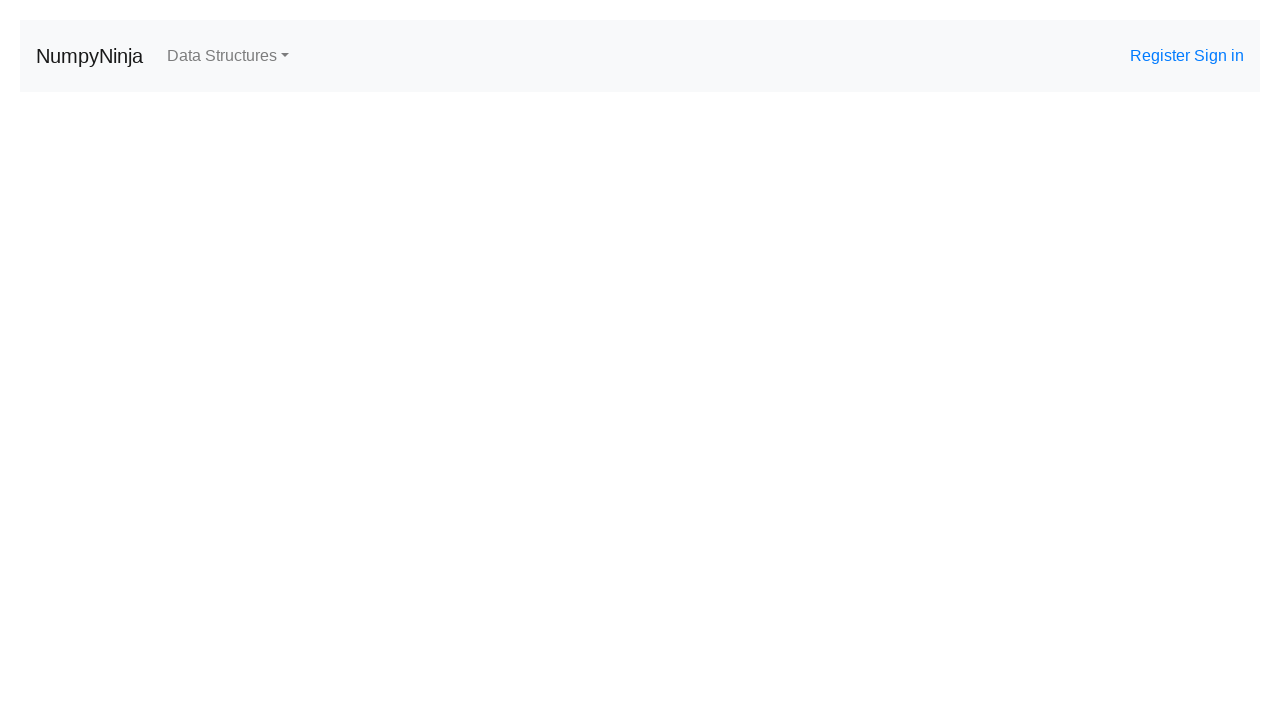

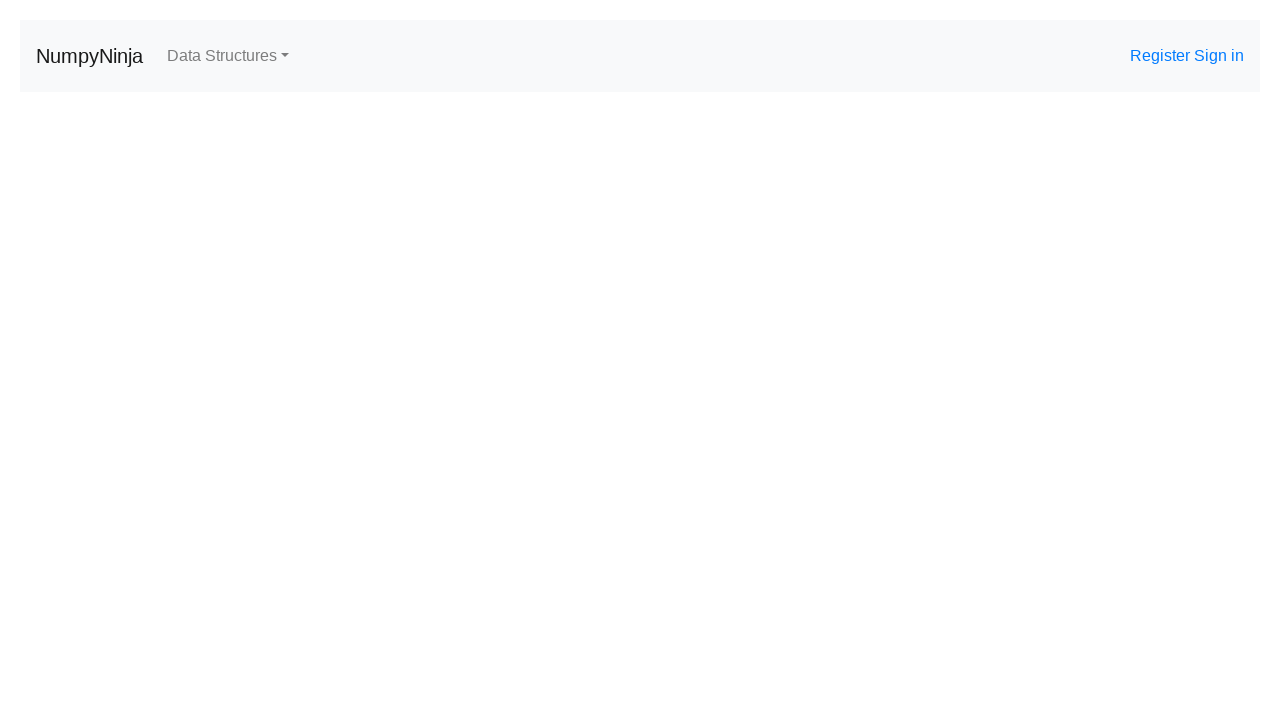